Tests window/tab handling by clicking on the Help link in Google signup page and switching between the main window and the newly opened help window multiple times

Starting URL: http://accounts.google.com/signup

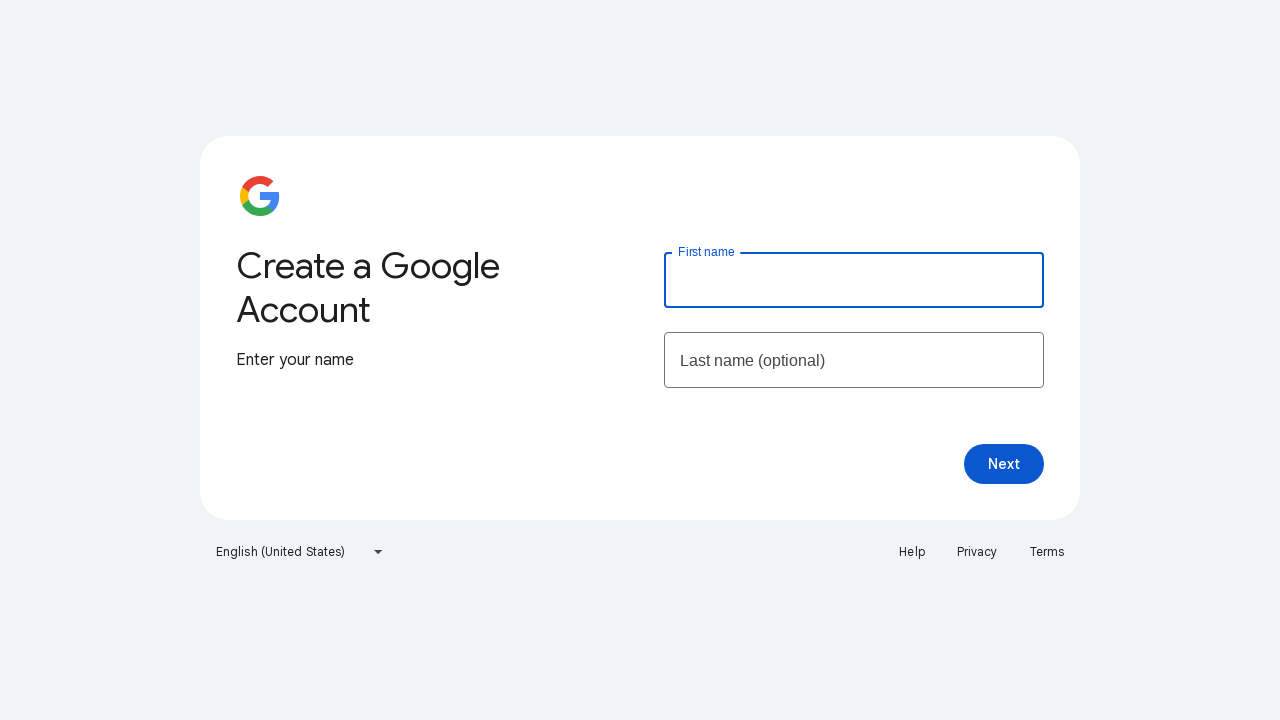

Clicked Help link and new tab opened at (912, 552) on a:text('Help')
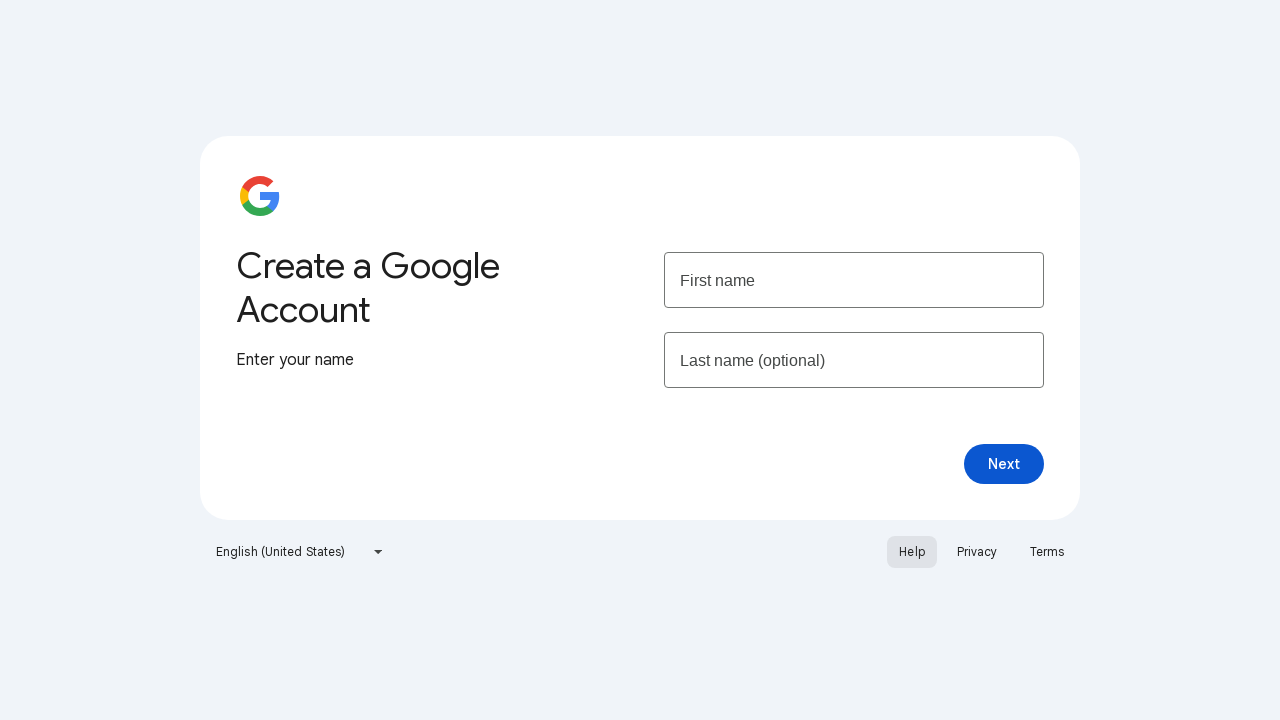

Switched to help page (first time)
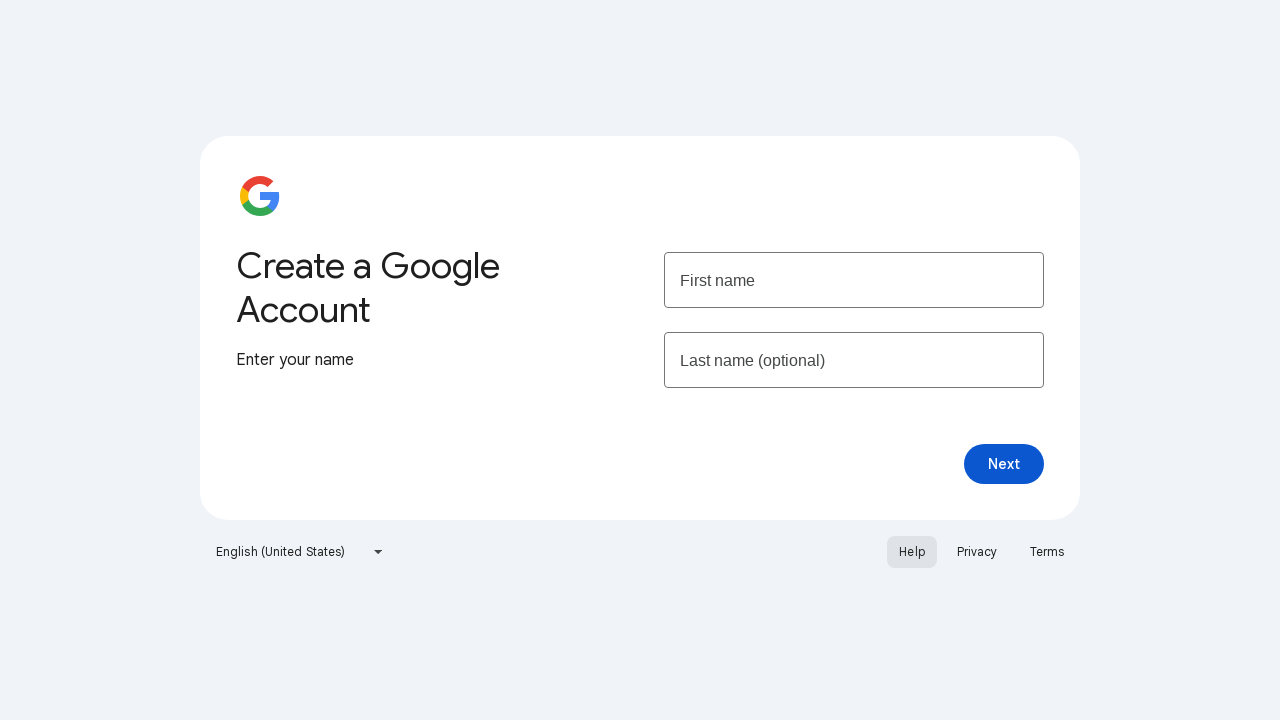

Switched back to main signup page (first time)
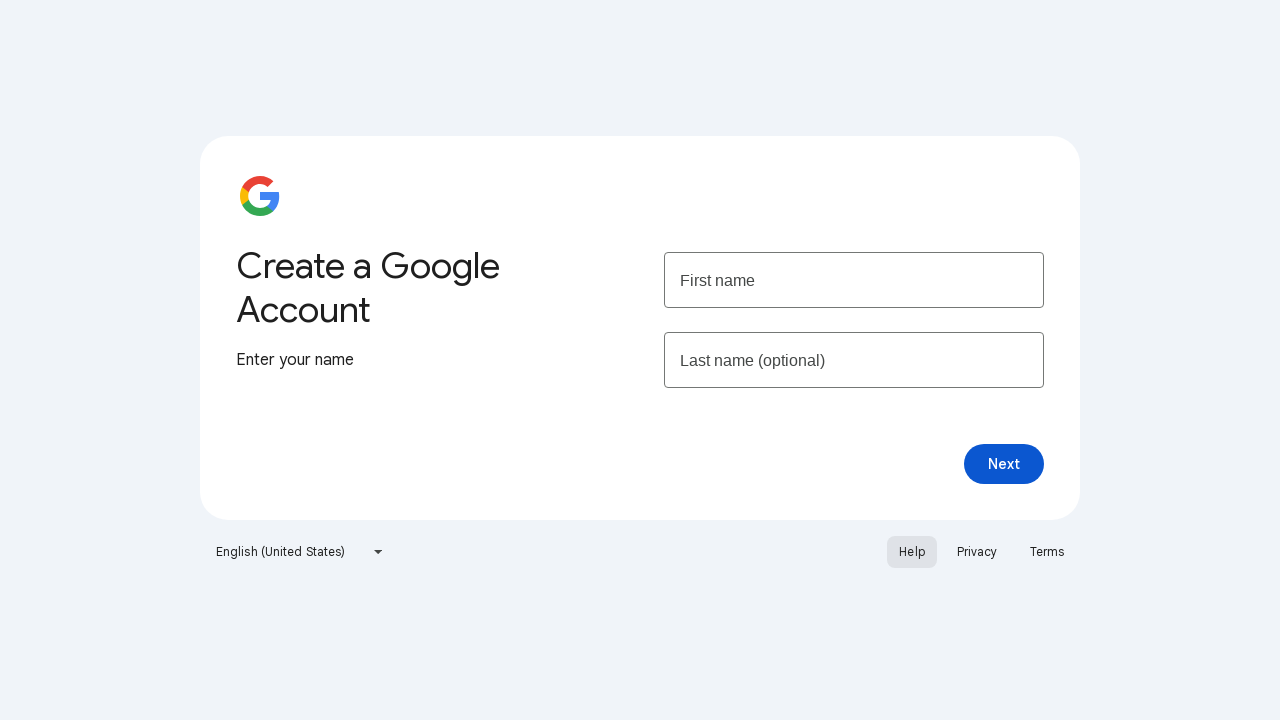

Switched to help page (second time)
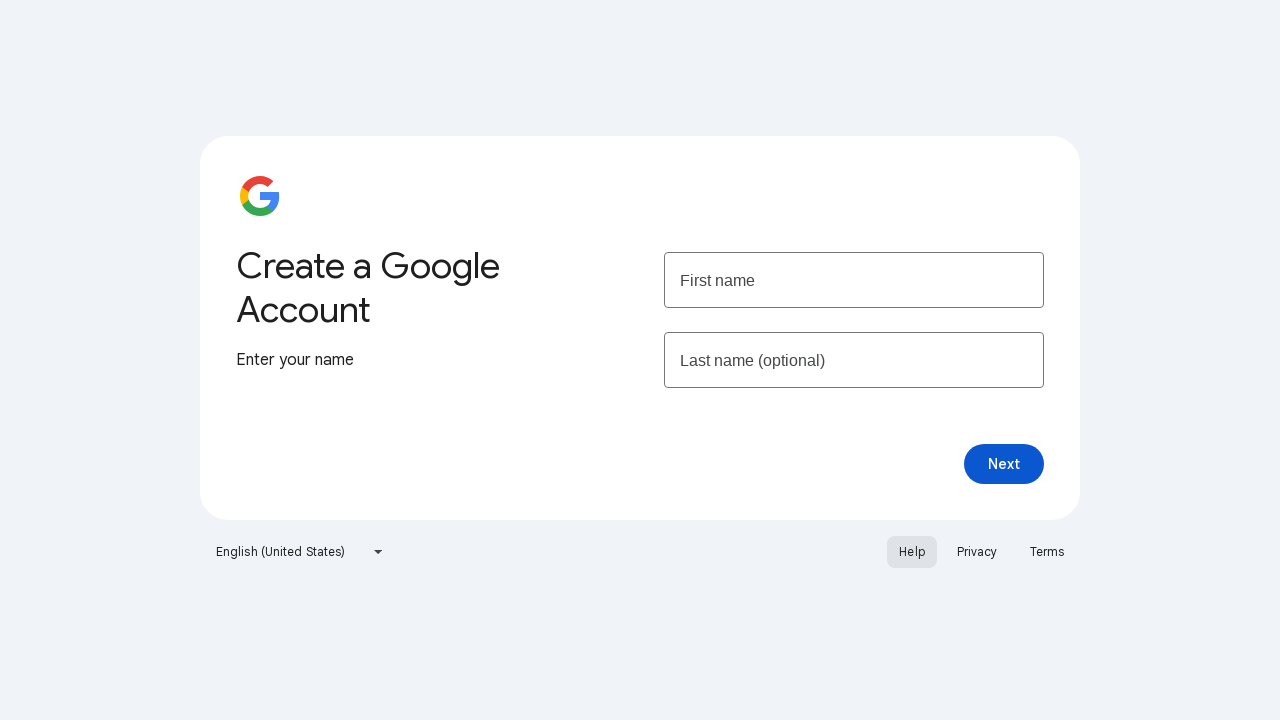

Switched back to main signup page (second time)
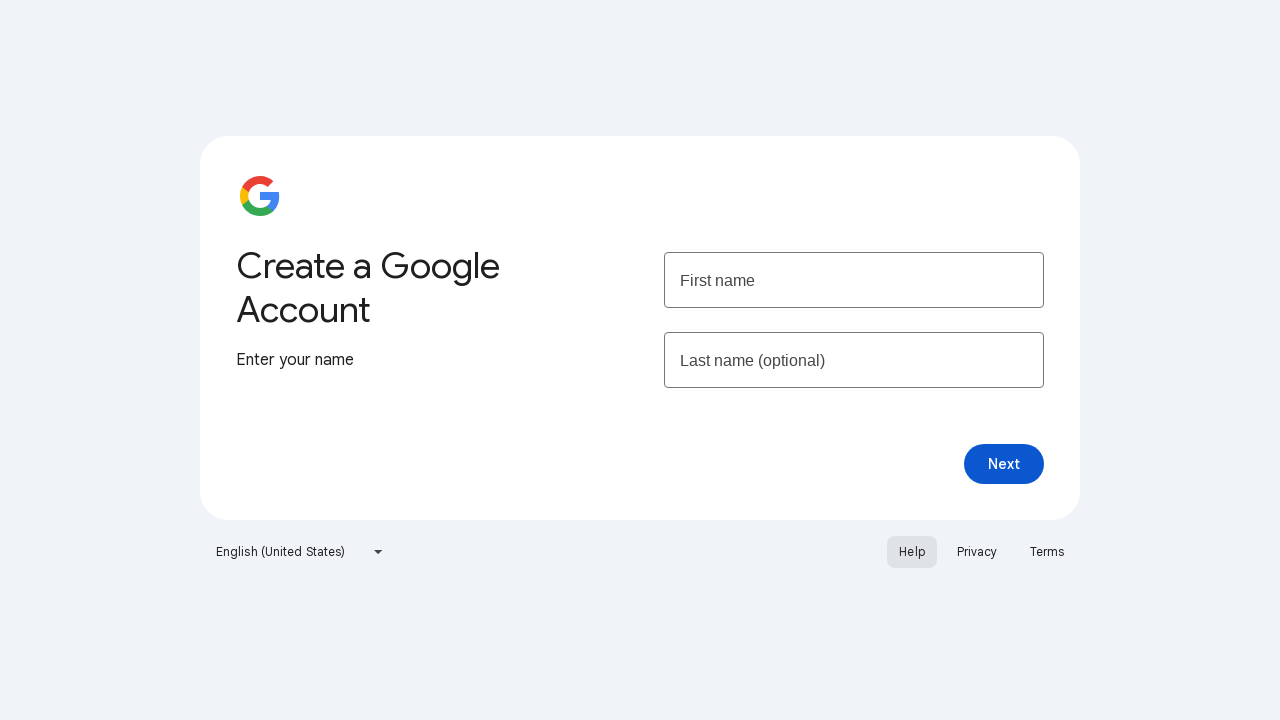

Switched to help page (third time)
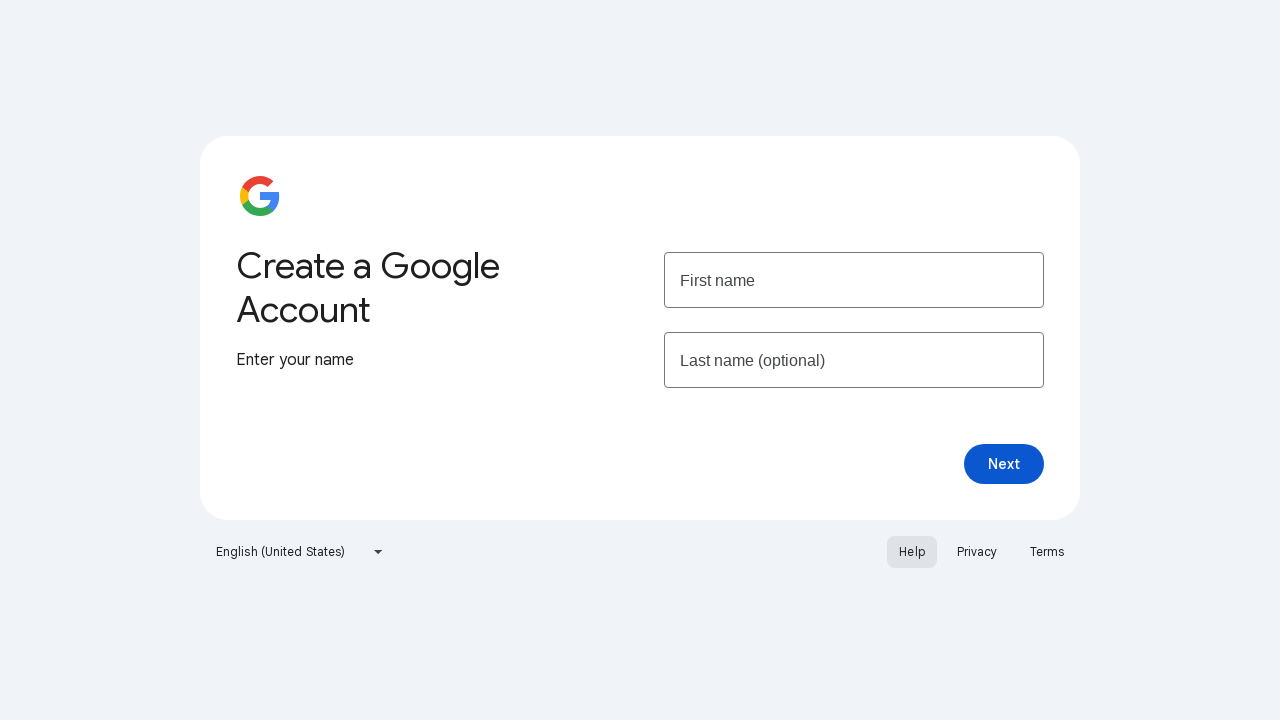

Switched back to main signup page (third time)
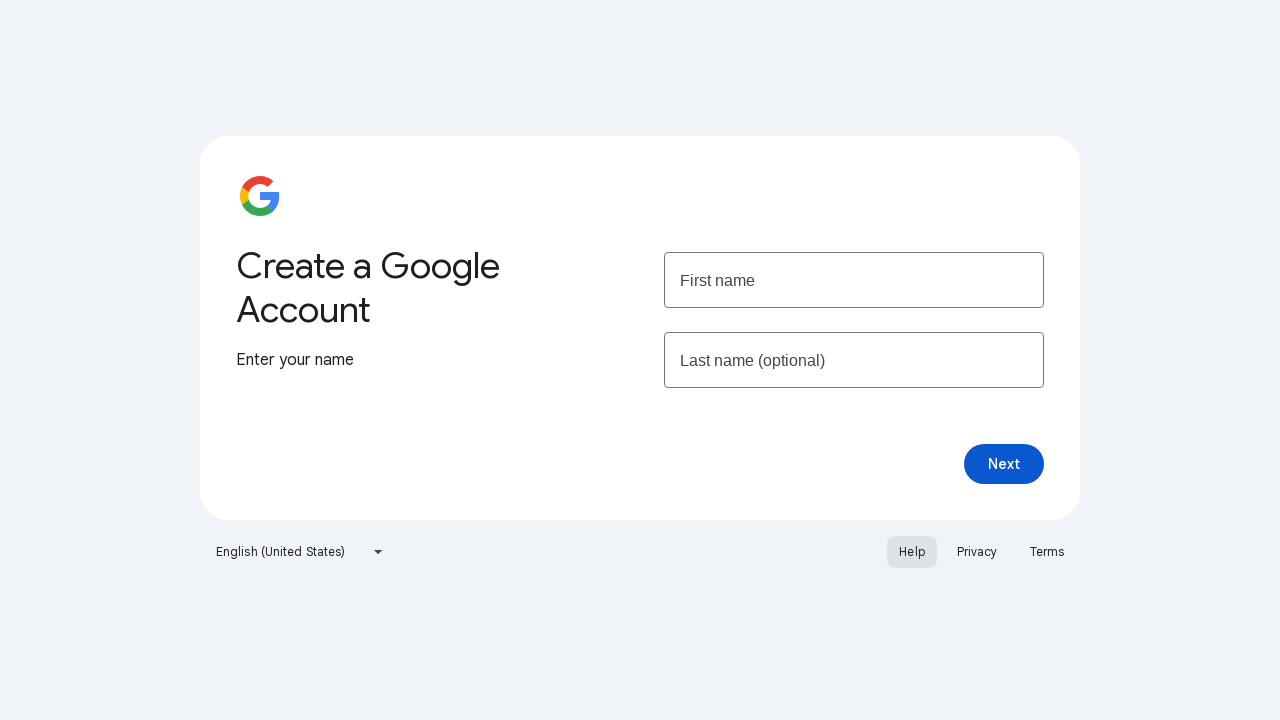

Switched to help page (fourth time)
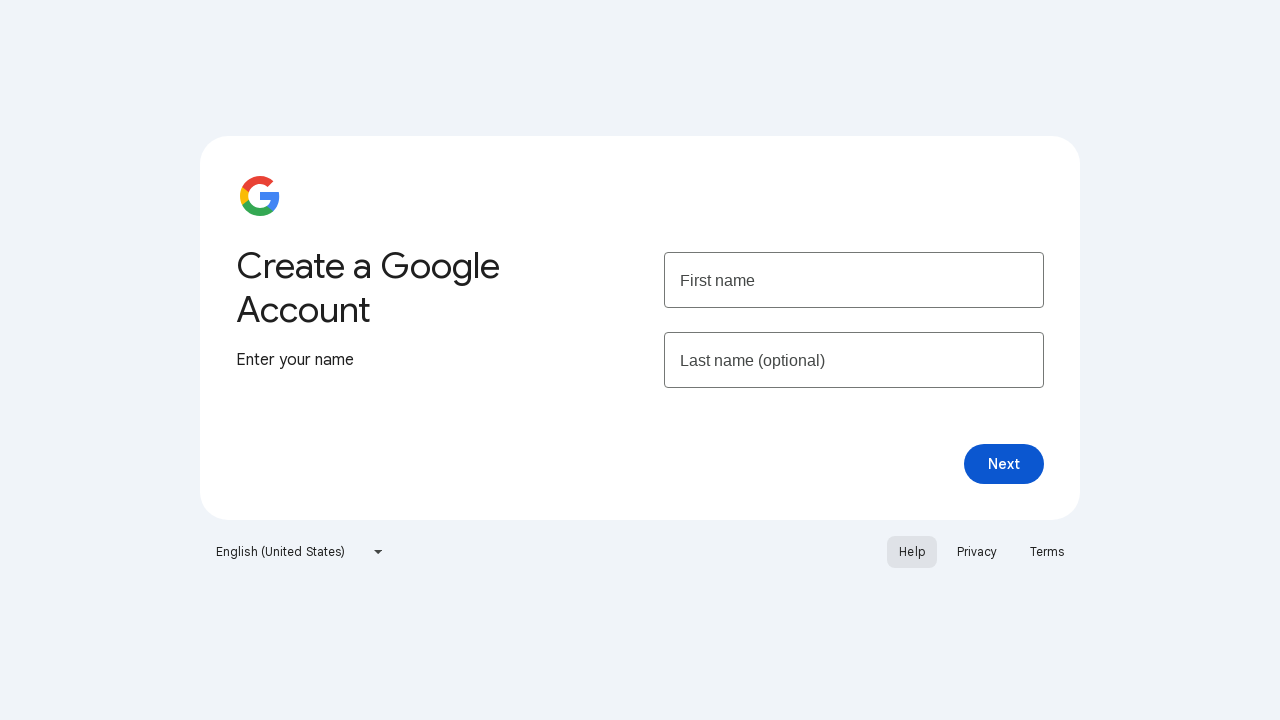

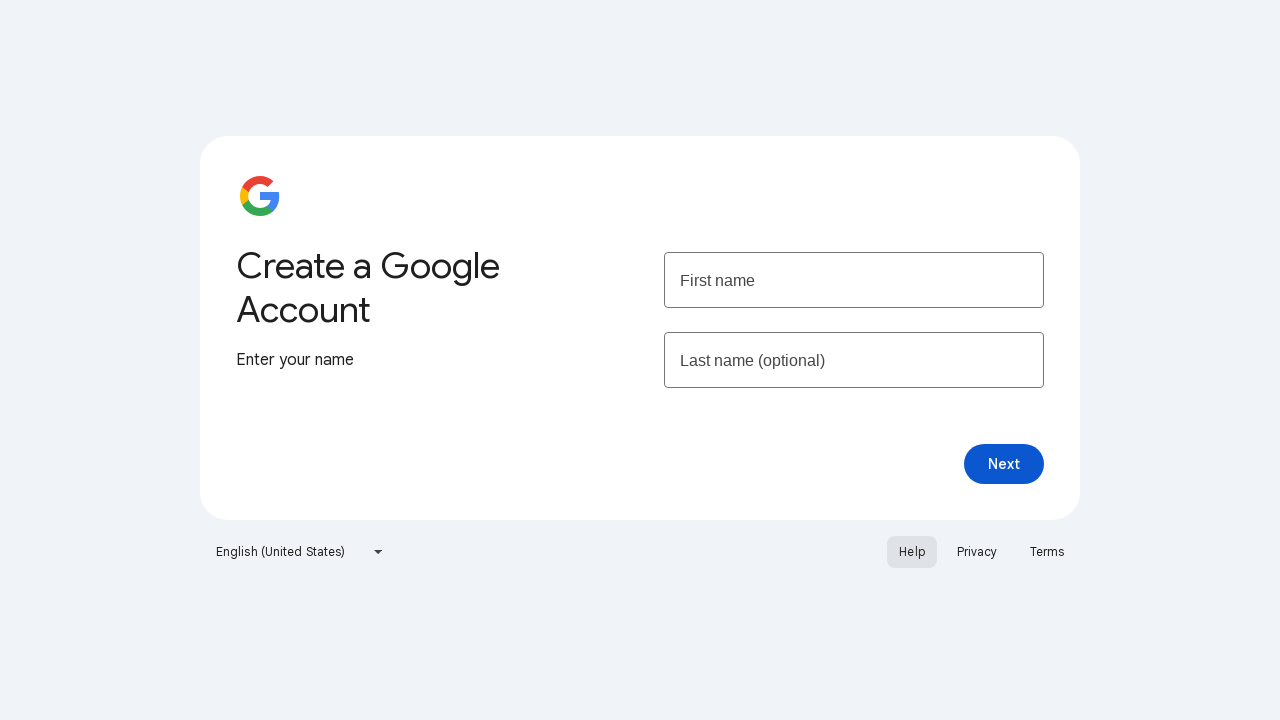